Tests that edits are saved when the input loses focus (blur event)

Starting URL: https://demo.playwright.dev/todomvc

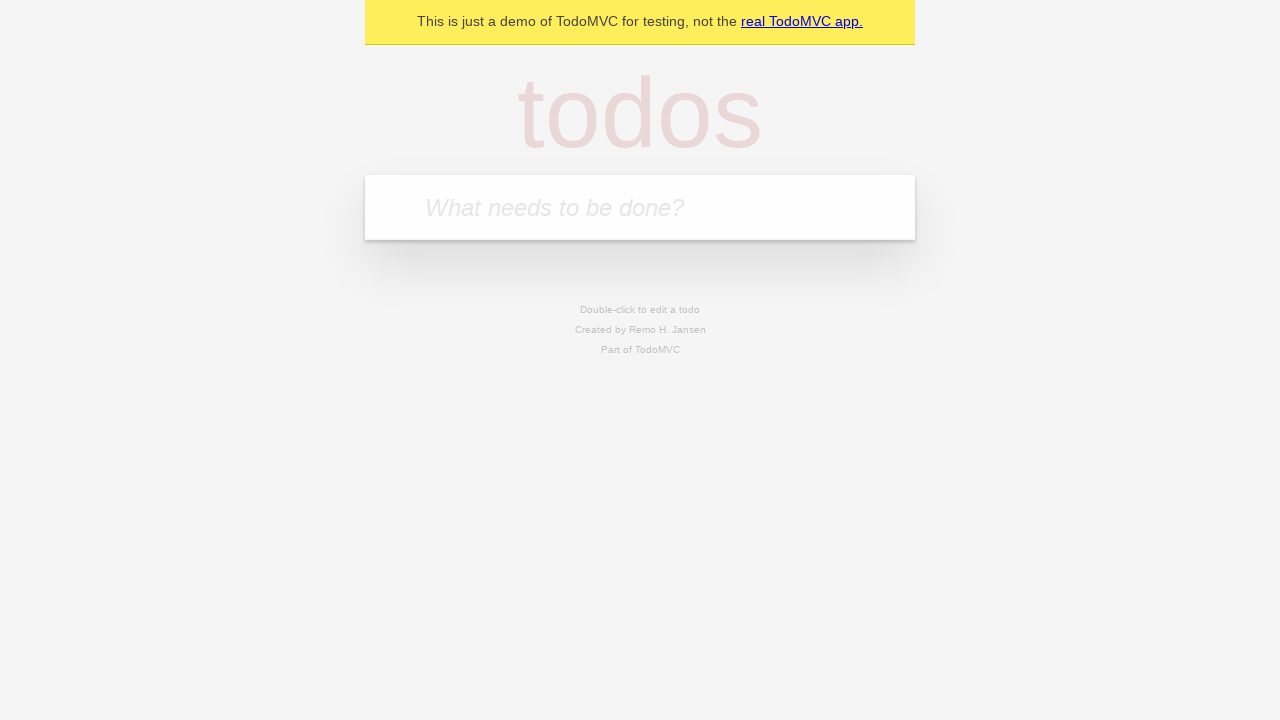

Filled todo input with 'buy some cheese' on internal:attr=[placeholder="What needs to be done?"i]
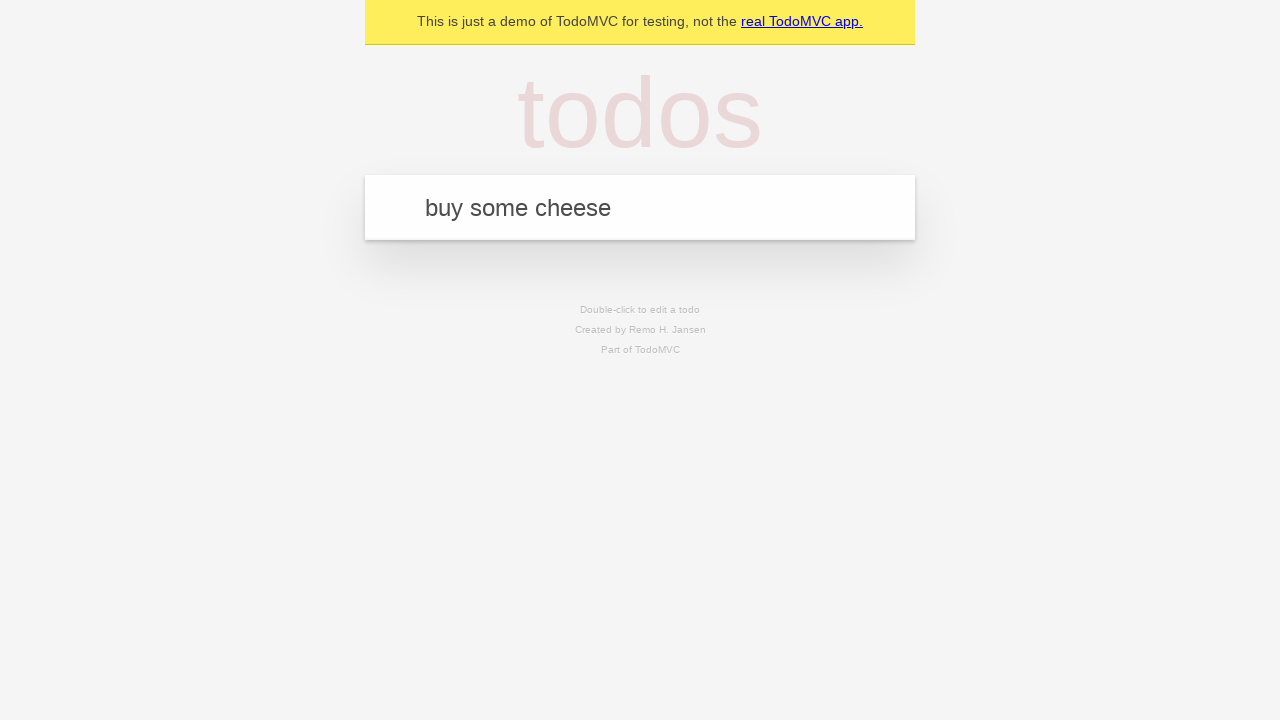

Pressed Enter to create first todo on internal:attr=[placeholder="What needs to be done?"i]
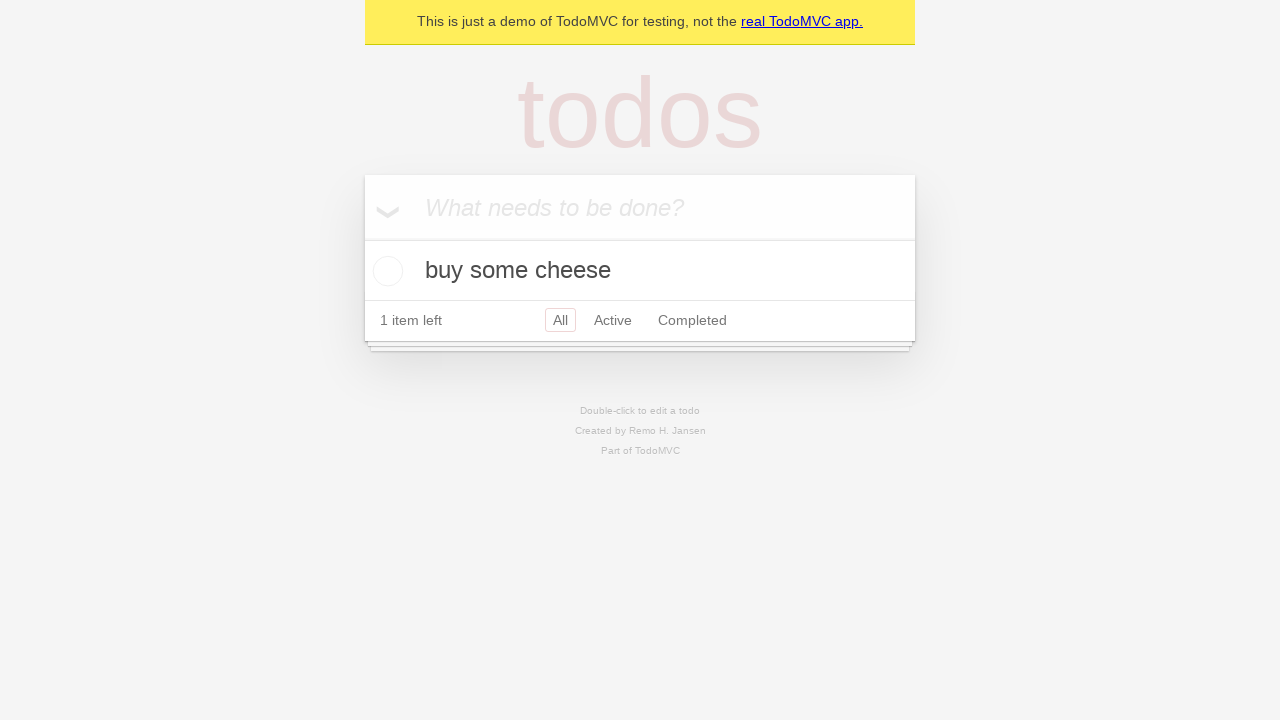

Filled todo input with 'feed the cat' on internal:attr=[placeholder="What needs to be done?"i]
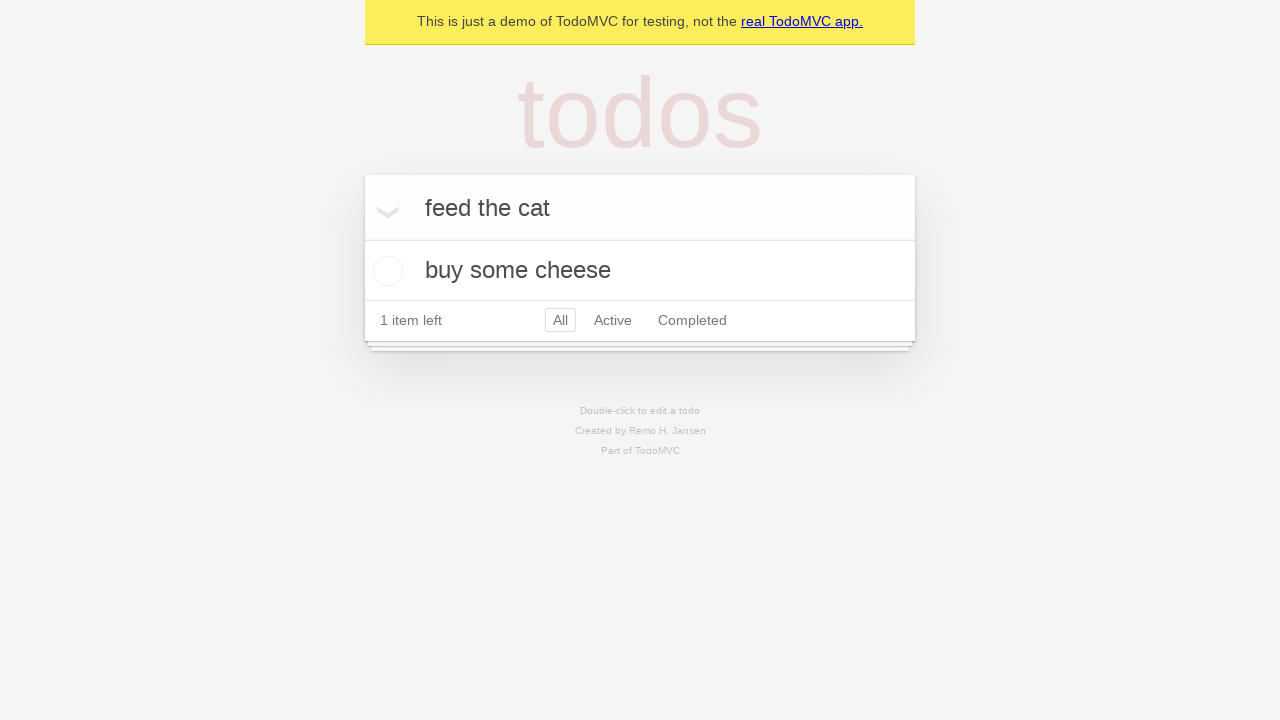

Pressed Enter to create second todo on internal:attr=[placeholder="What needs to be done?"i]
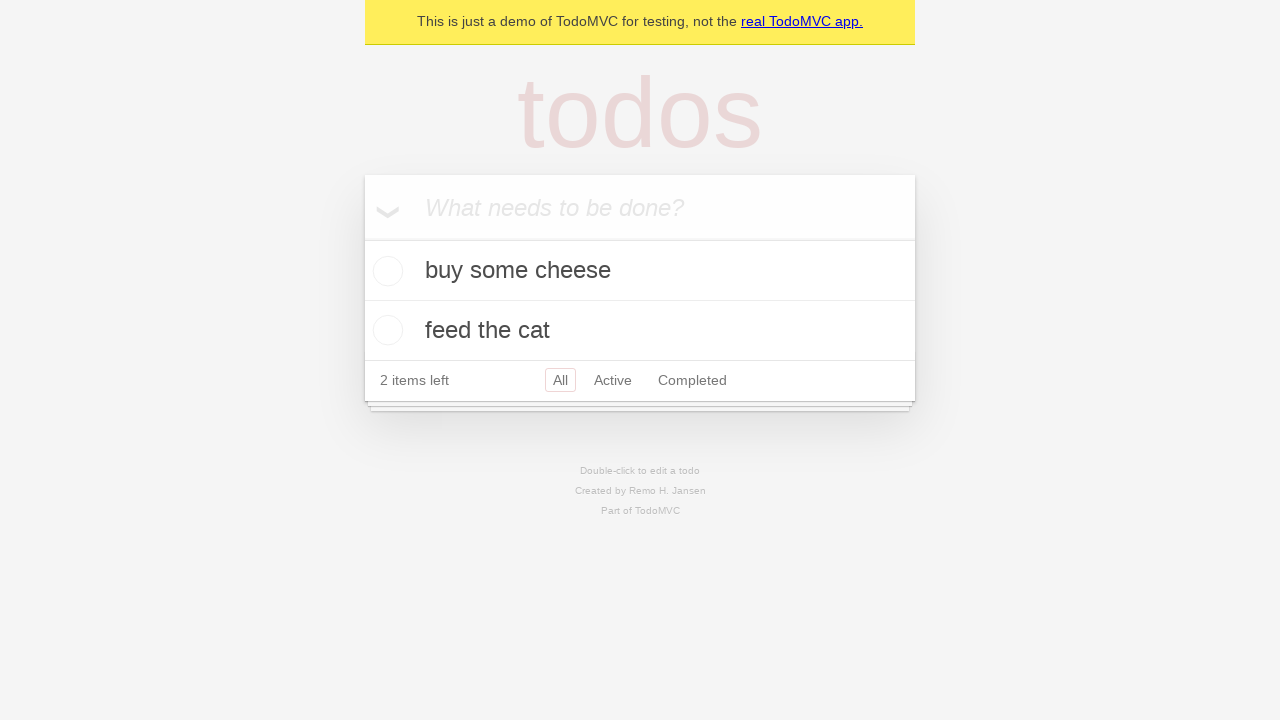

Filled todo input with 'book a doctors appointment' on internal:attr=[placeholder="What needs to be done?"i]
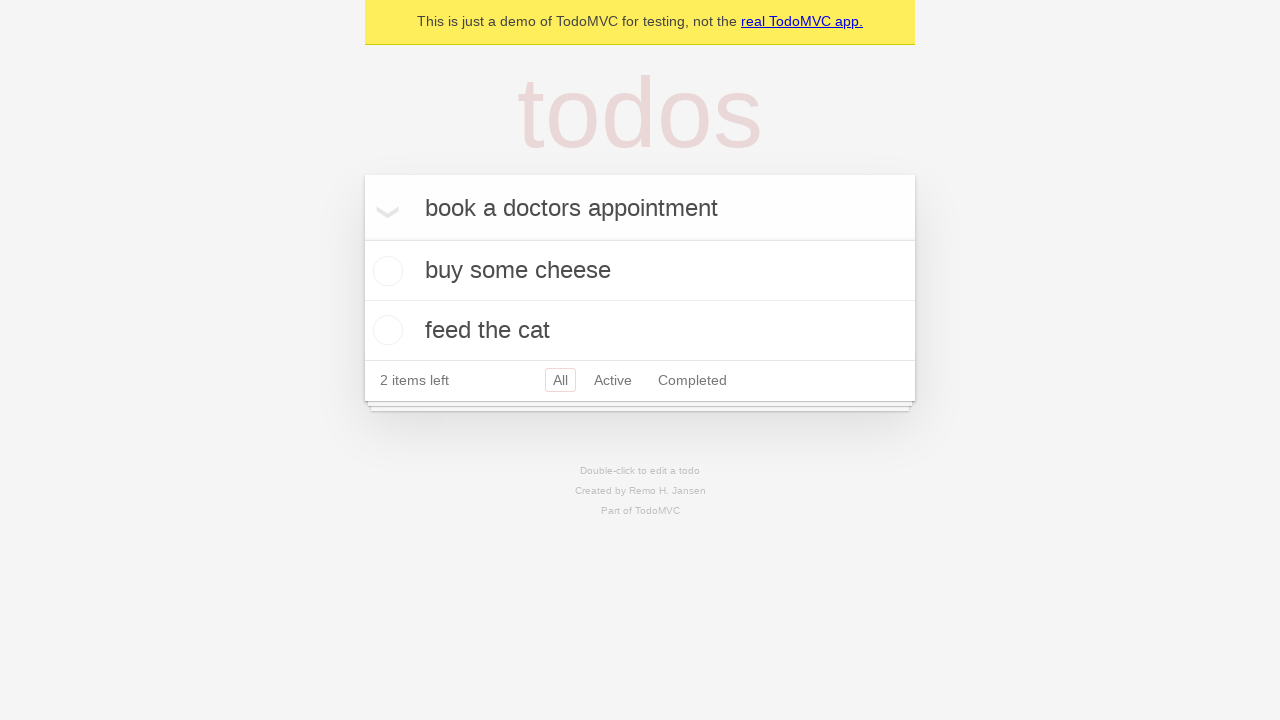

Pressed Enter to create third todo on internal:attr=[placeholder="What needs to be done?"i]
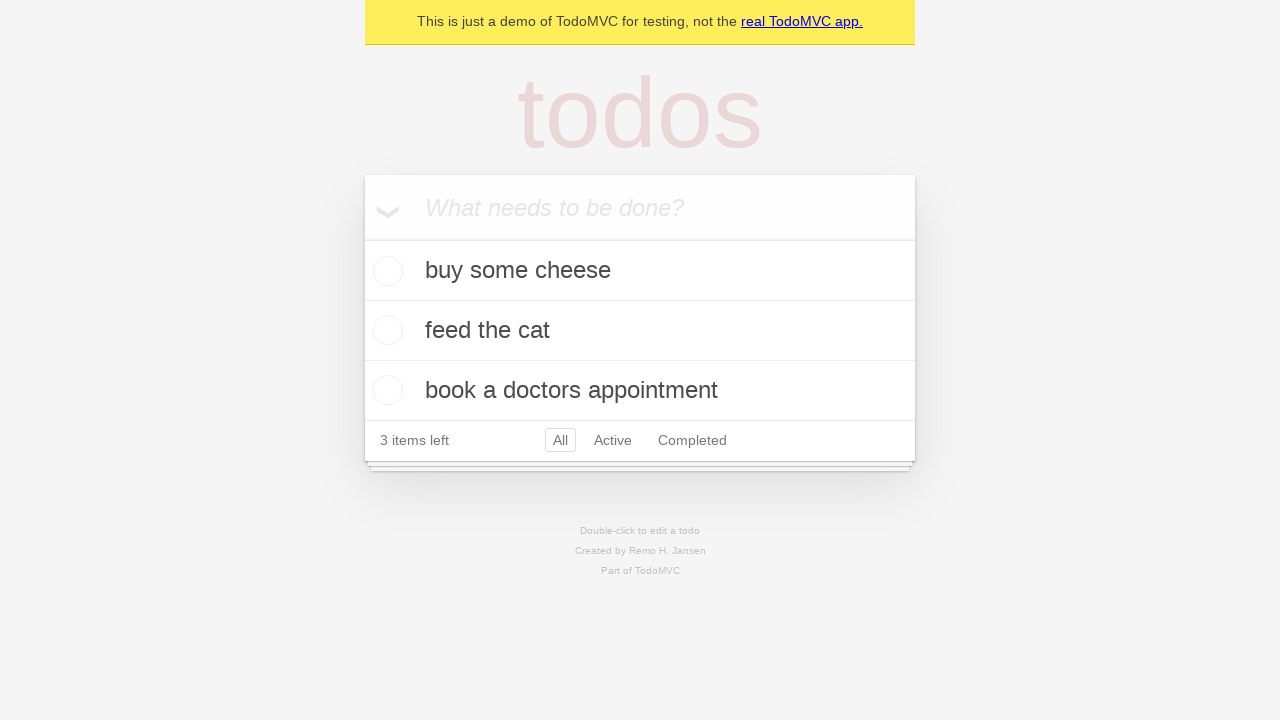

Double-clicked second todo item to enter edit mode at (640, 331) on internal:testid=[data-testid="todo-item"s] >> nth=1
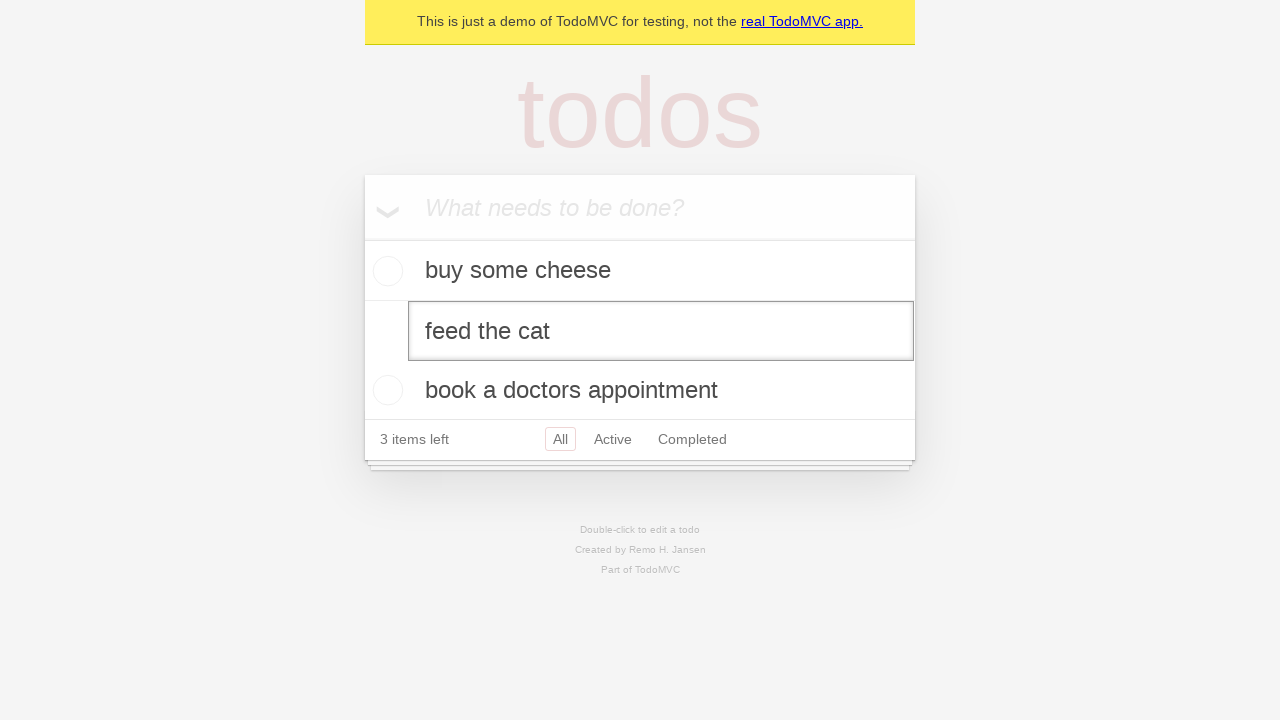

Filled edit textbox with 'buy some sausages' on internal:testid=[data-testid="todo-item"s] >> nth=1 >> internal:role=textbox[nam
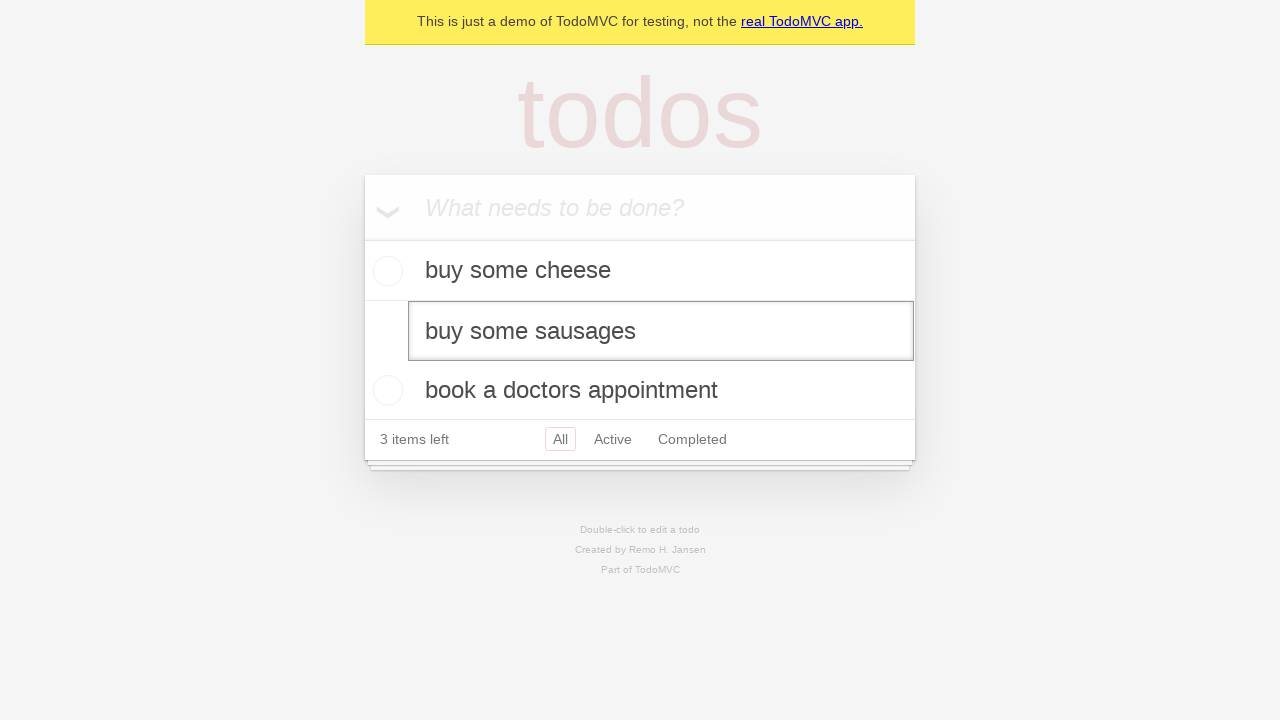

Dispatched blur event to save edit on unfocus
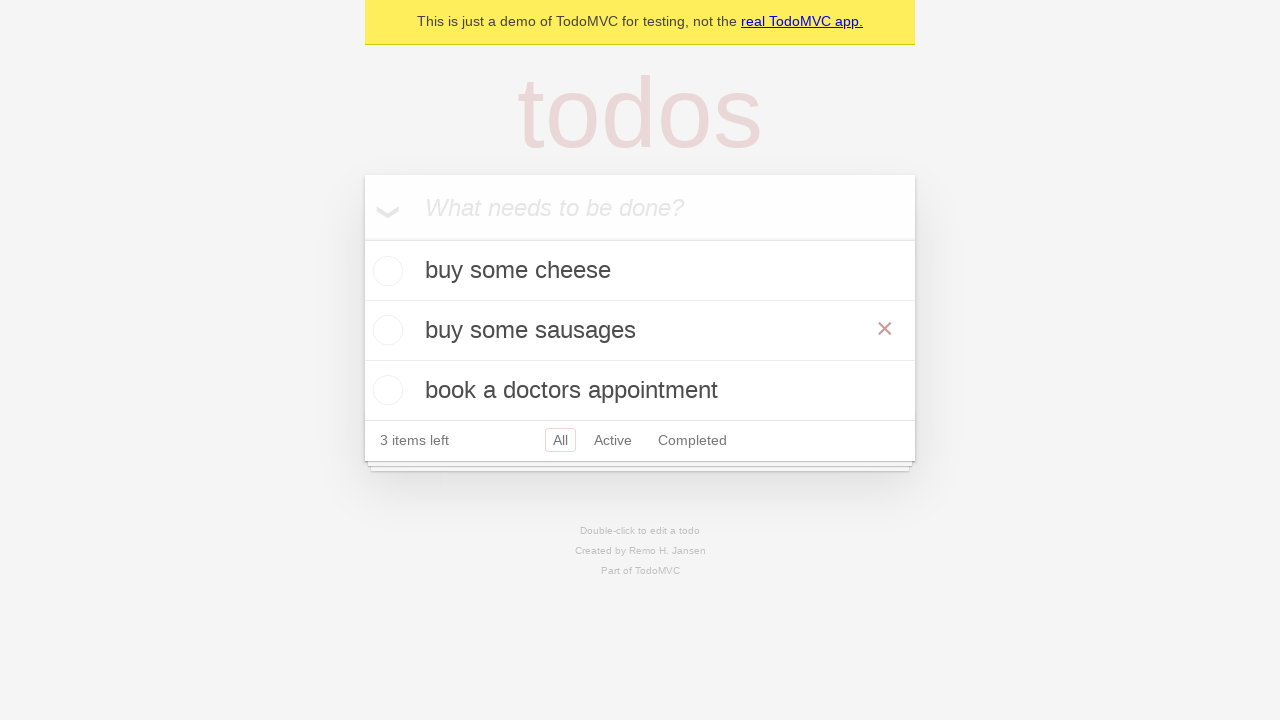

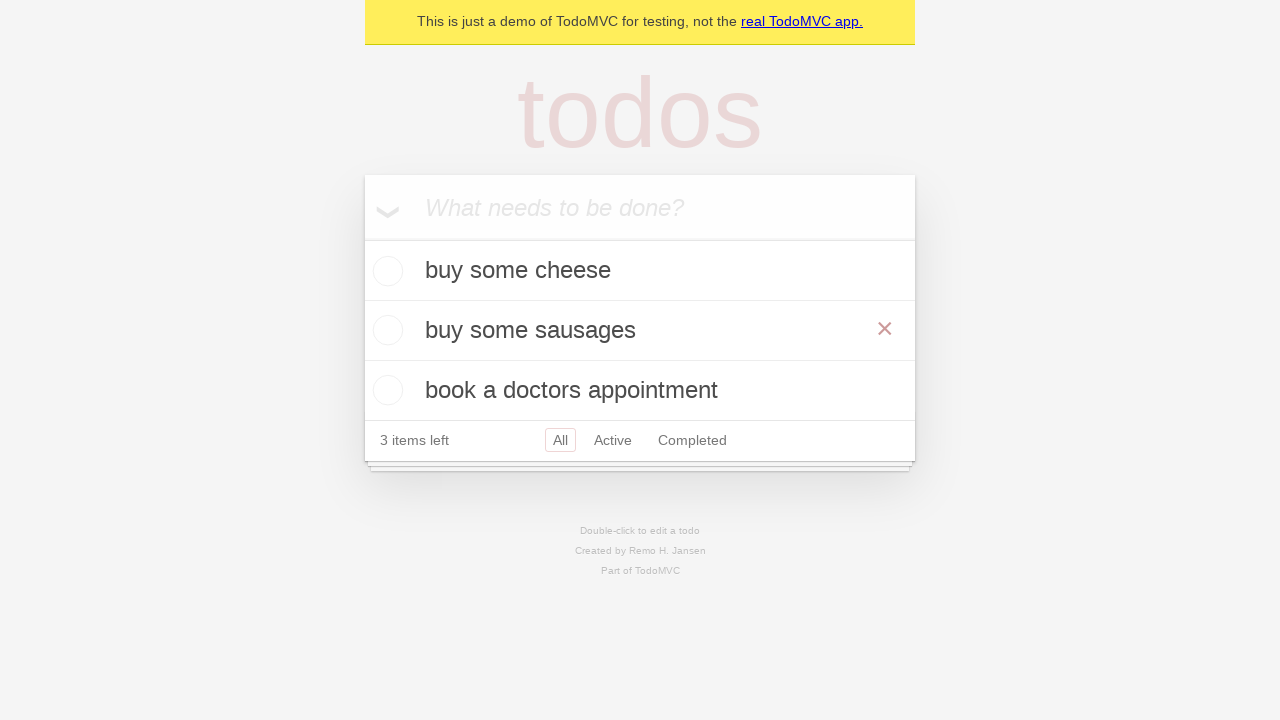